Navigates to Rahul Shetty Academy's automation practice page

Starting URL: https://rahulshettyacademy.com/AutomationPractice/

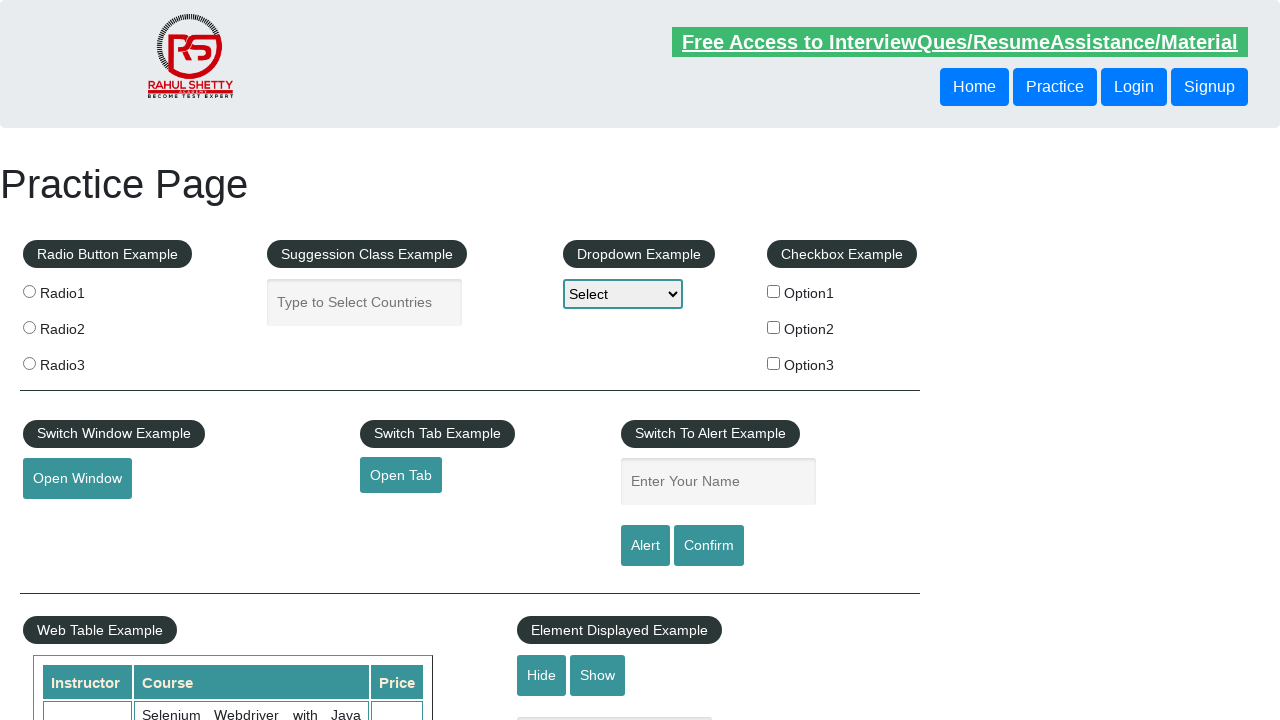

Waited for DOM content to load on Rahul Shetty Academy automation practice page
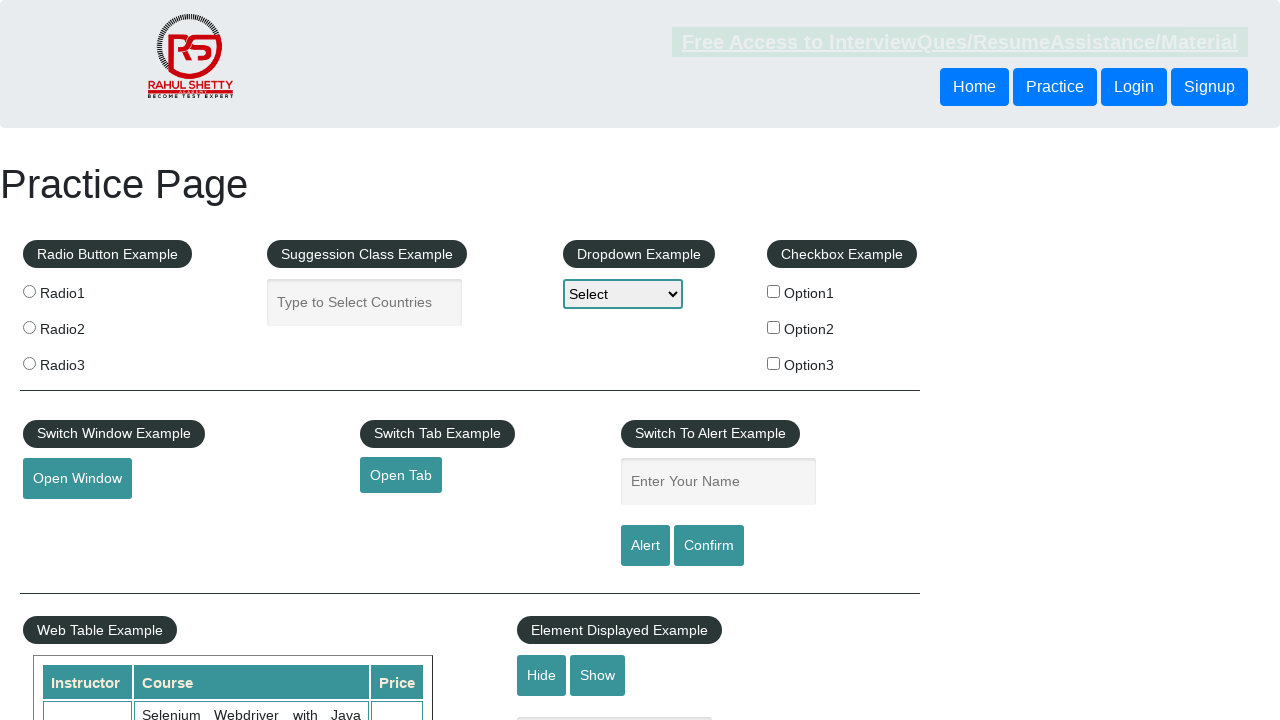

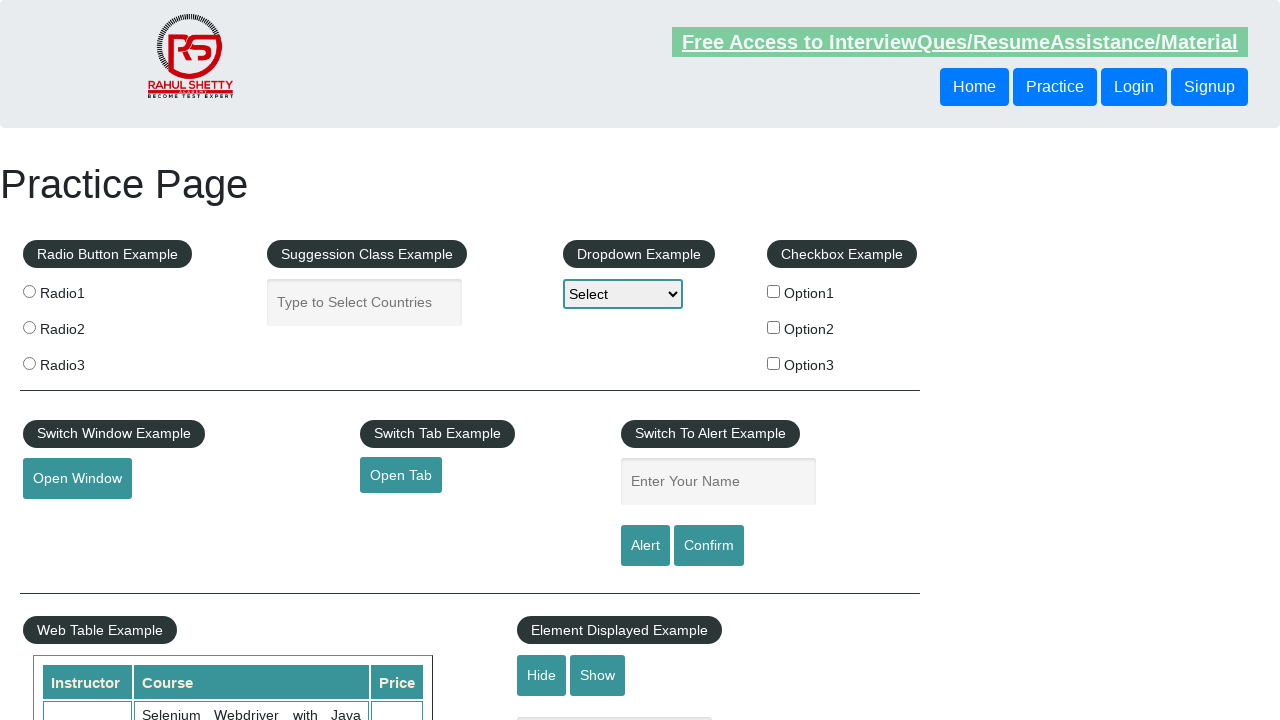